Tests various UI interactions including show/hide text box visibility, alert dialog handling, mouse hover functionality, and iframe navigation to verify subscription page content.

Starting URL: https://rahulshettyacademy.com/AutomationPractice/

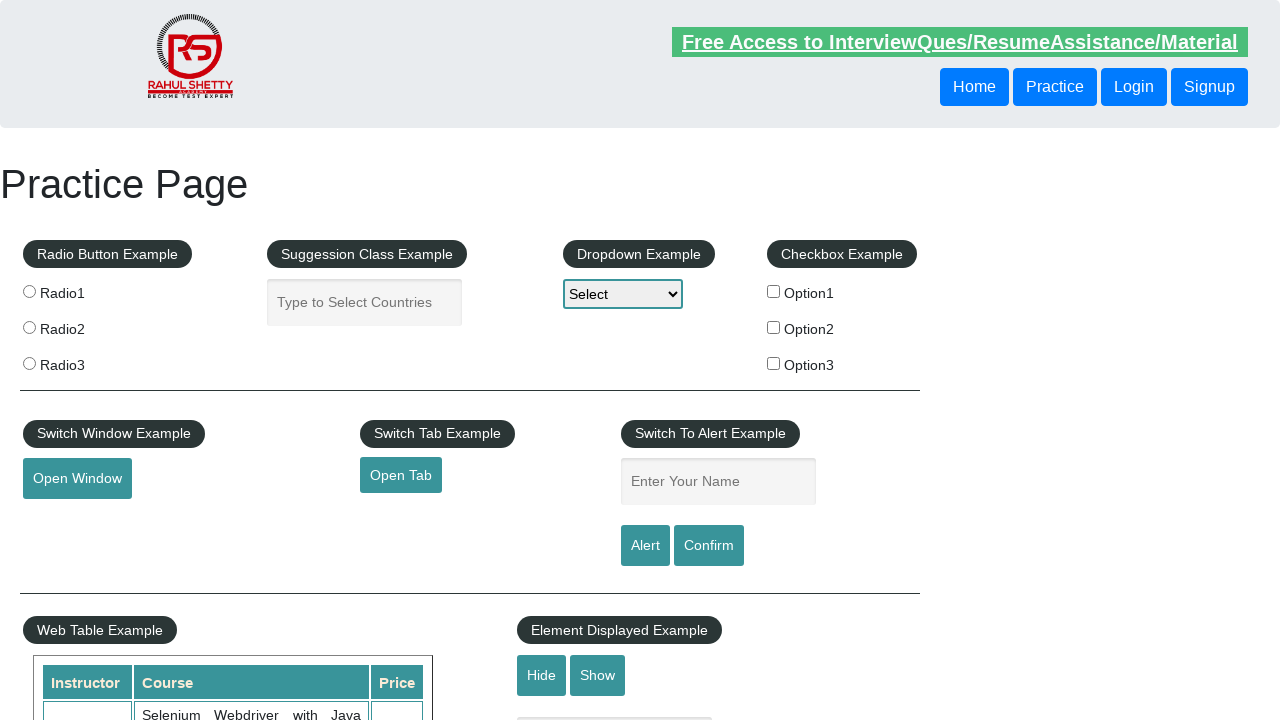

Verified text box is initially visible
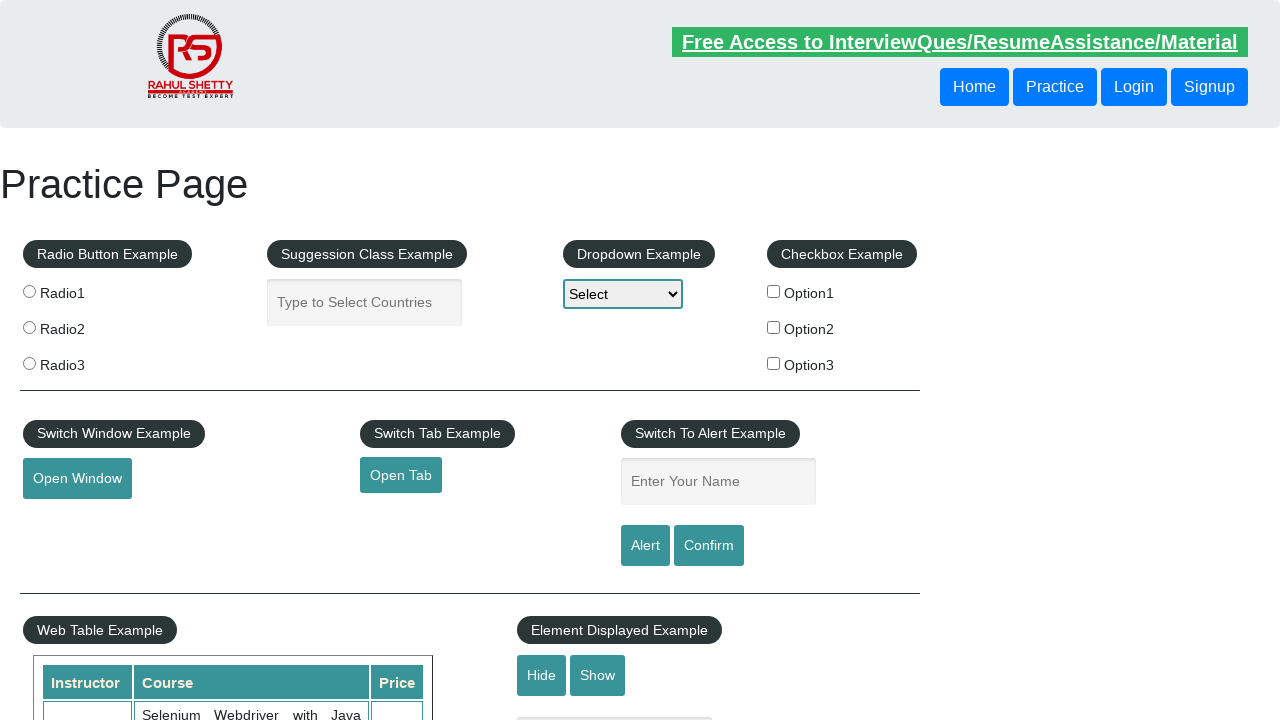

Clicked hide button to hide text box at (542, 675) on #hide-textbox
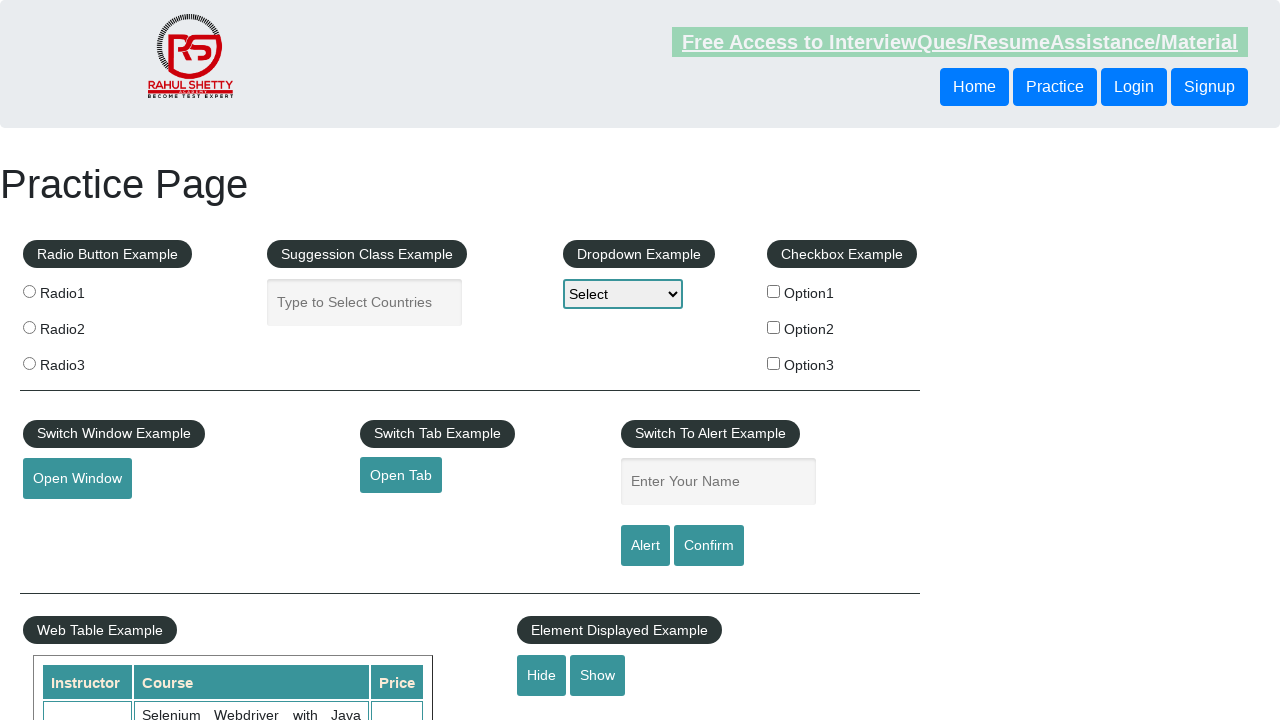

Verified text box is now hidden
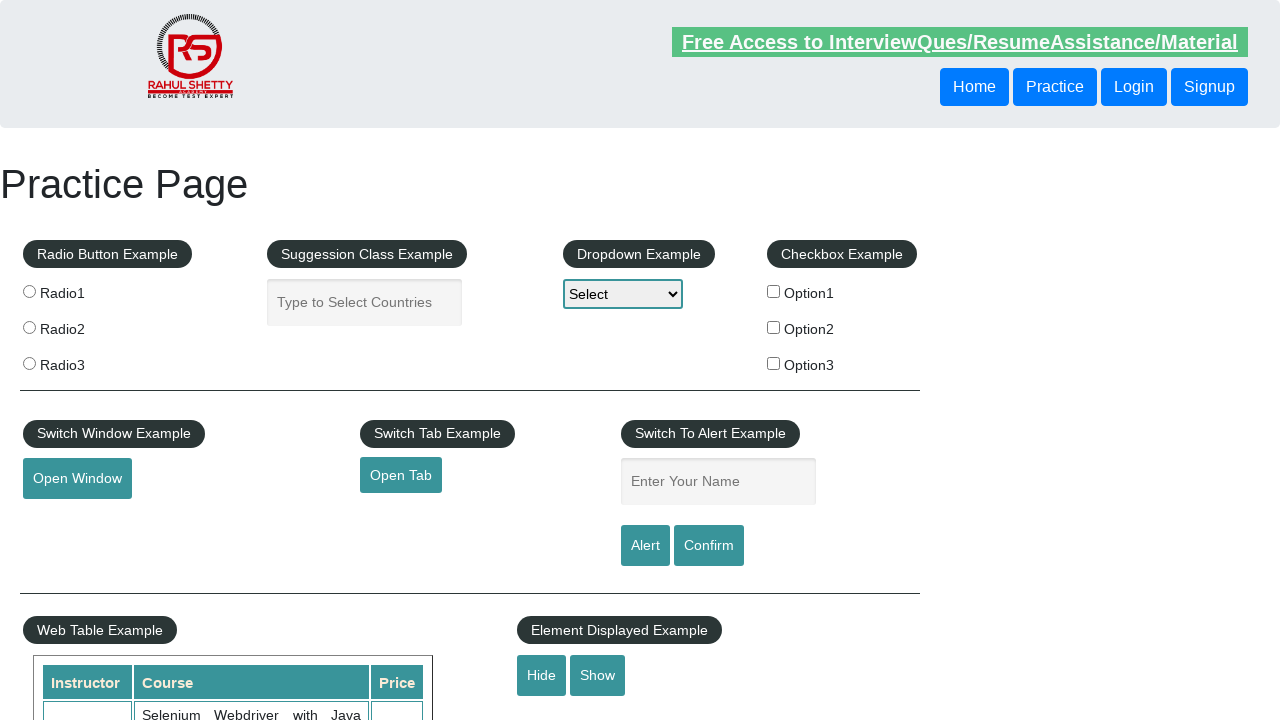

Clicked show button to reveal text box at (598, 675) on #show-textbox
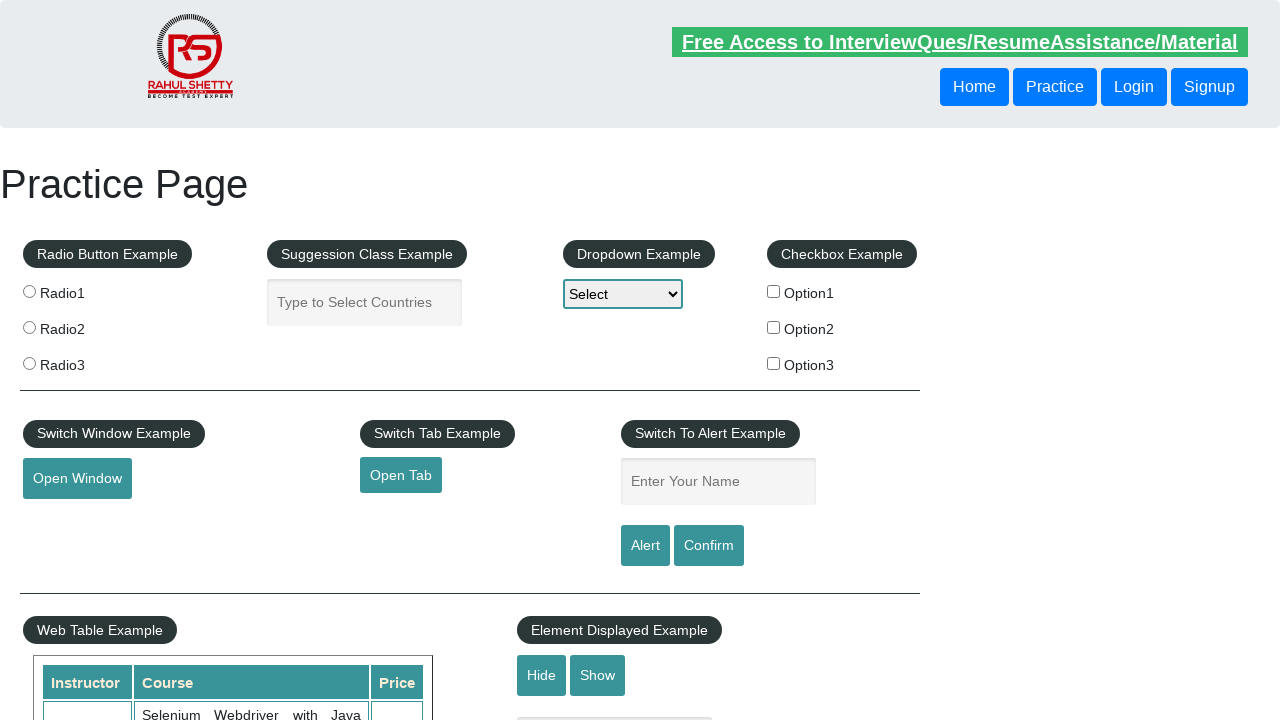

Verified text box is visible again
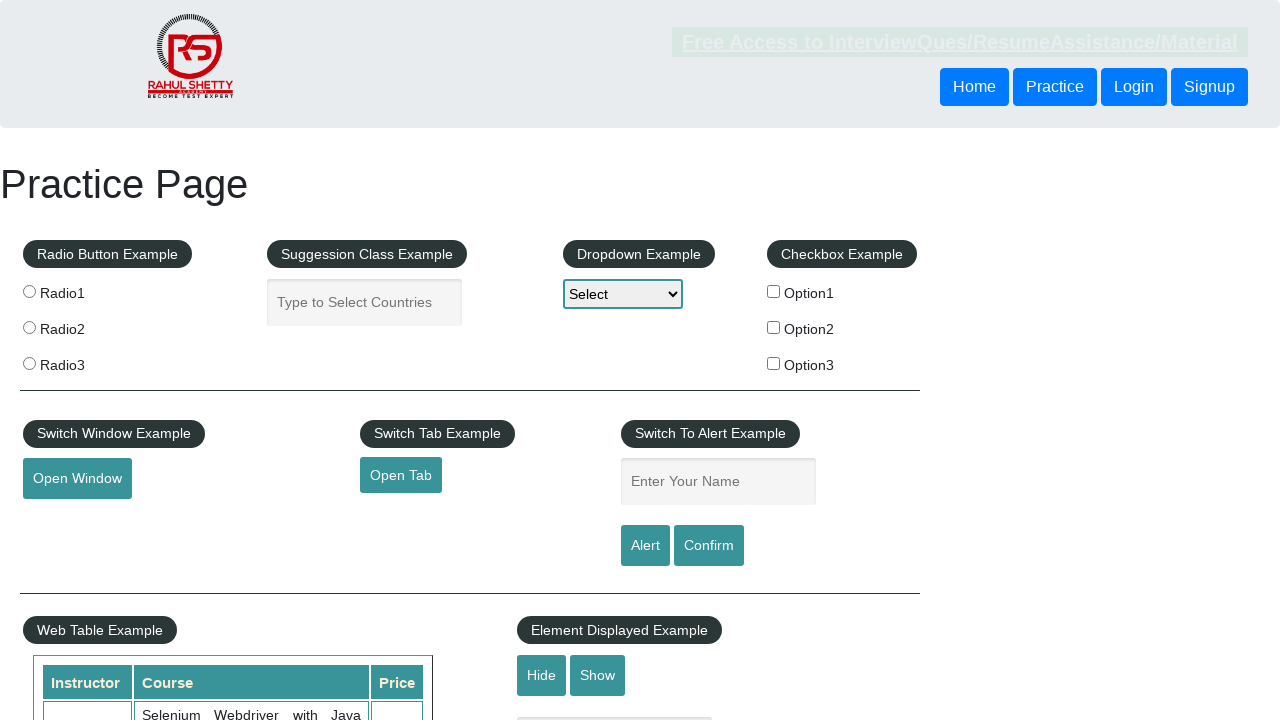

Set up dialog handler to automatically accept alerts
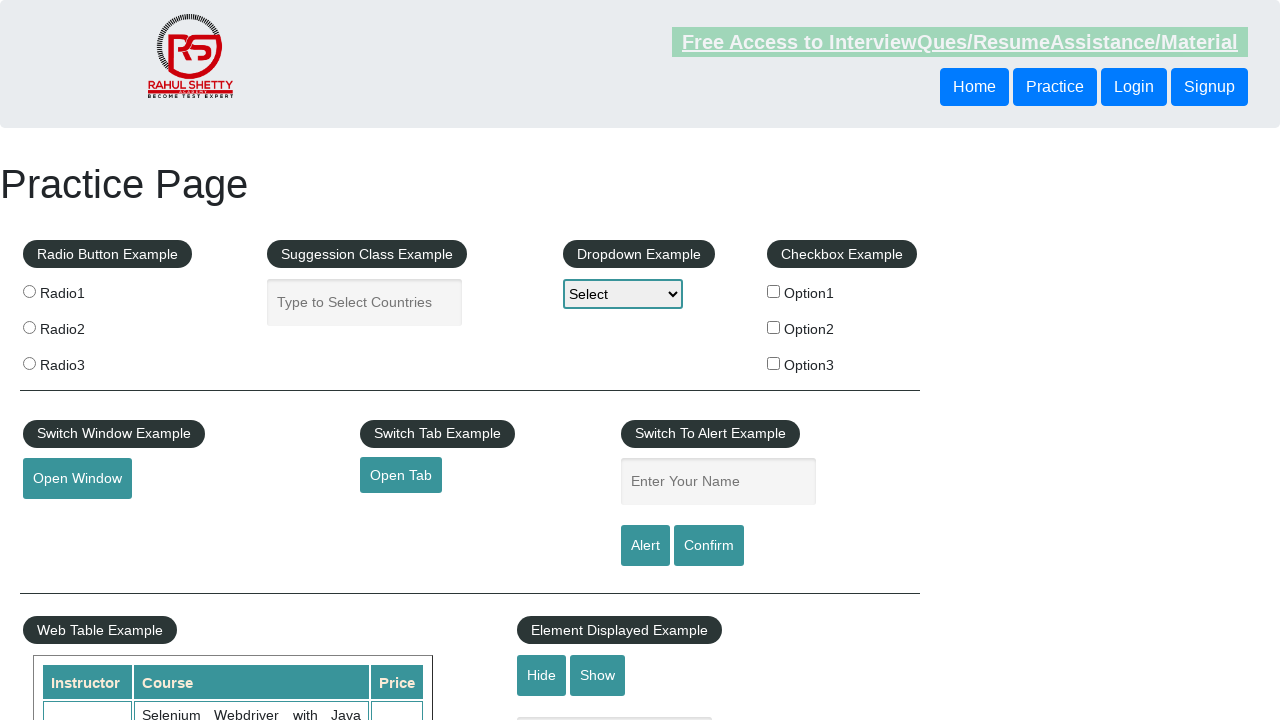

Clicked confirm button to trigger alert dialog at (709, 546) on #confirmbtn
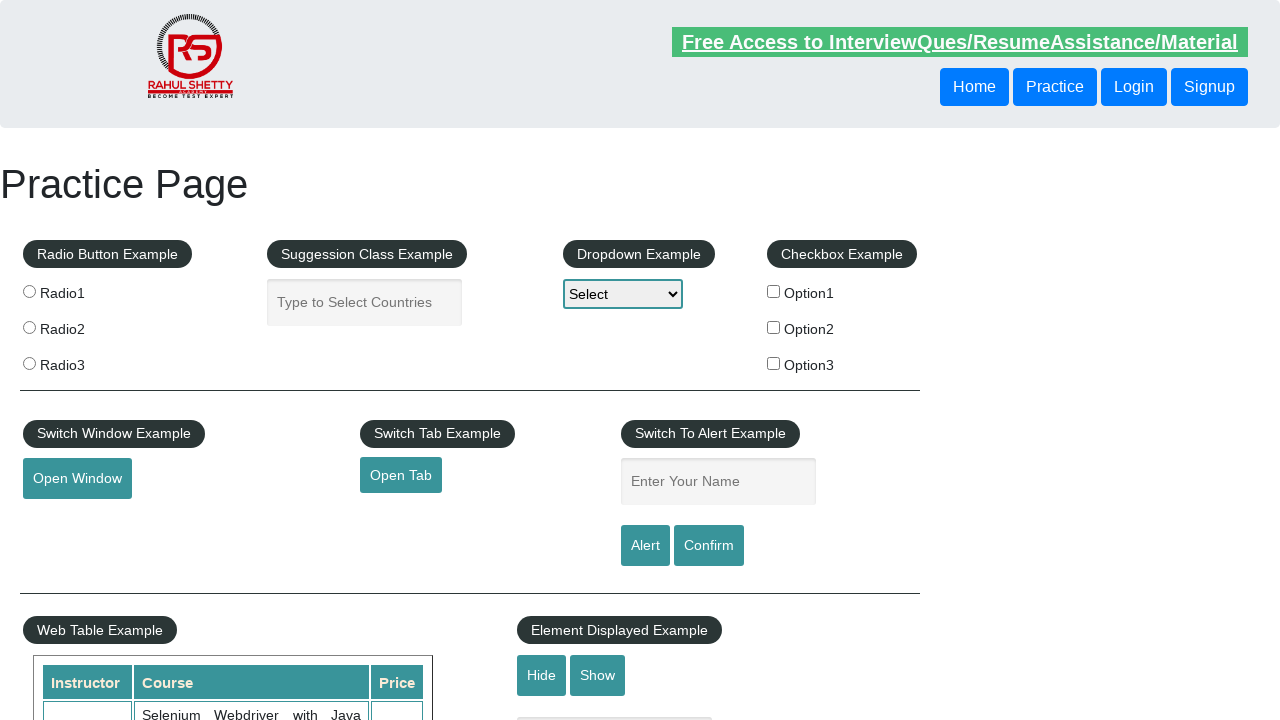

Hovered over mouse hover element at (83, 361) on #mousehover
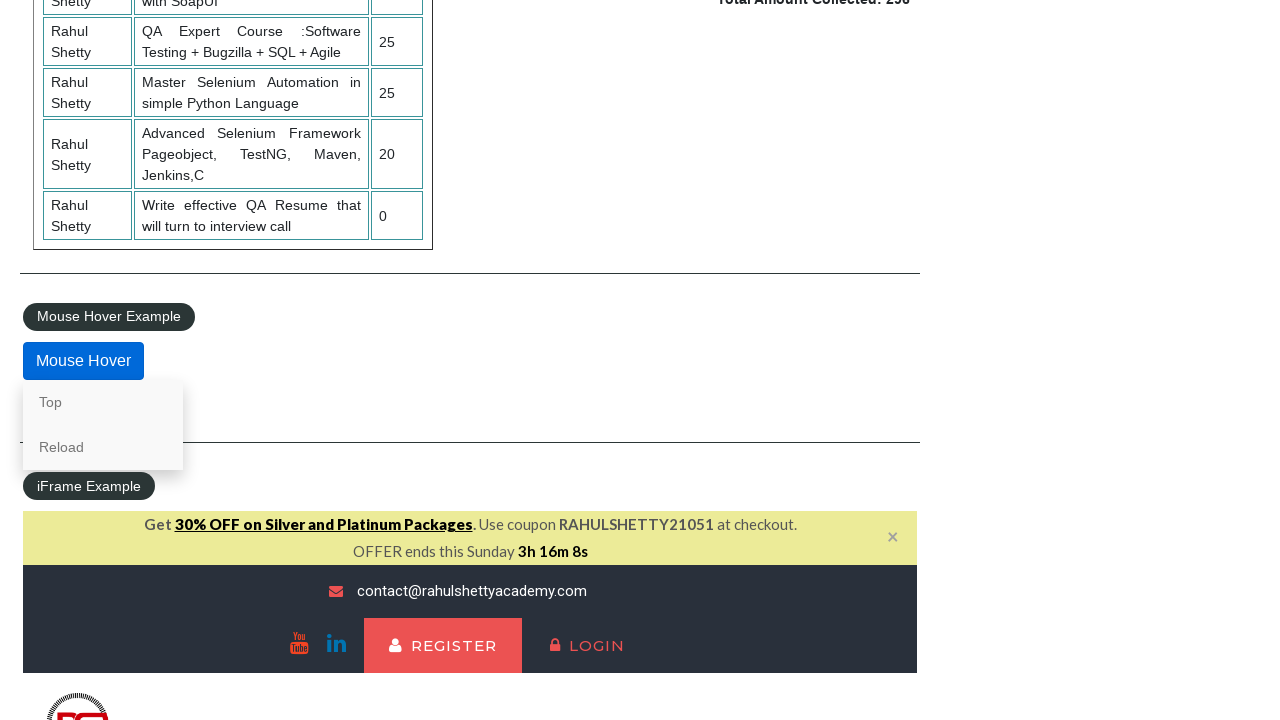

Verified hover content is visible
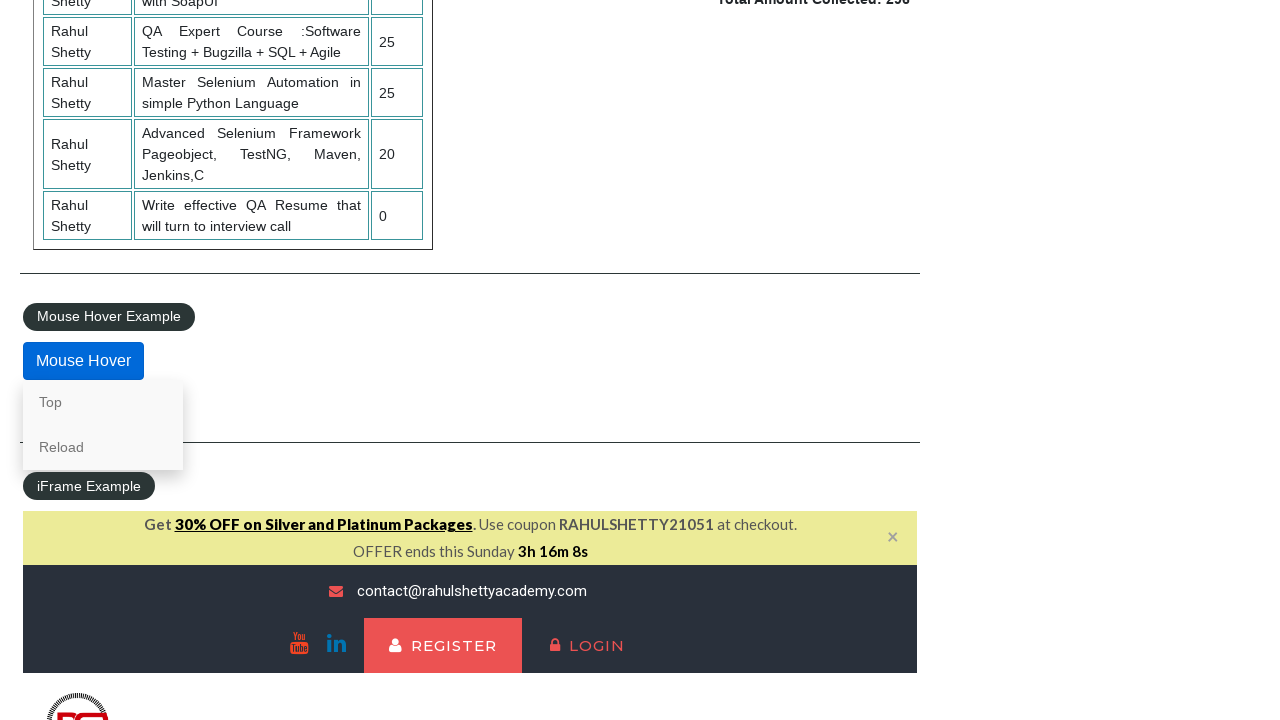

Clicked first link in hover content at (103, 402) on .mouse-hover-content a >> nth=0
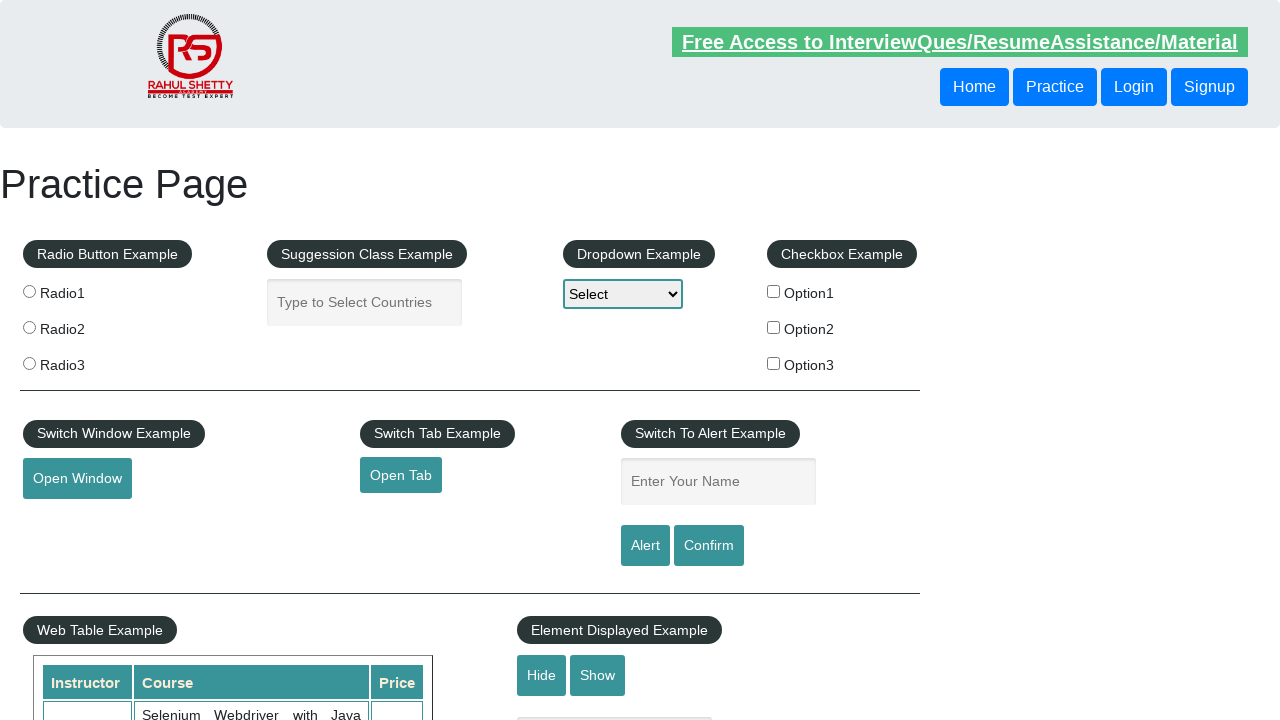

Located courses iframe
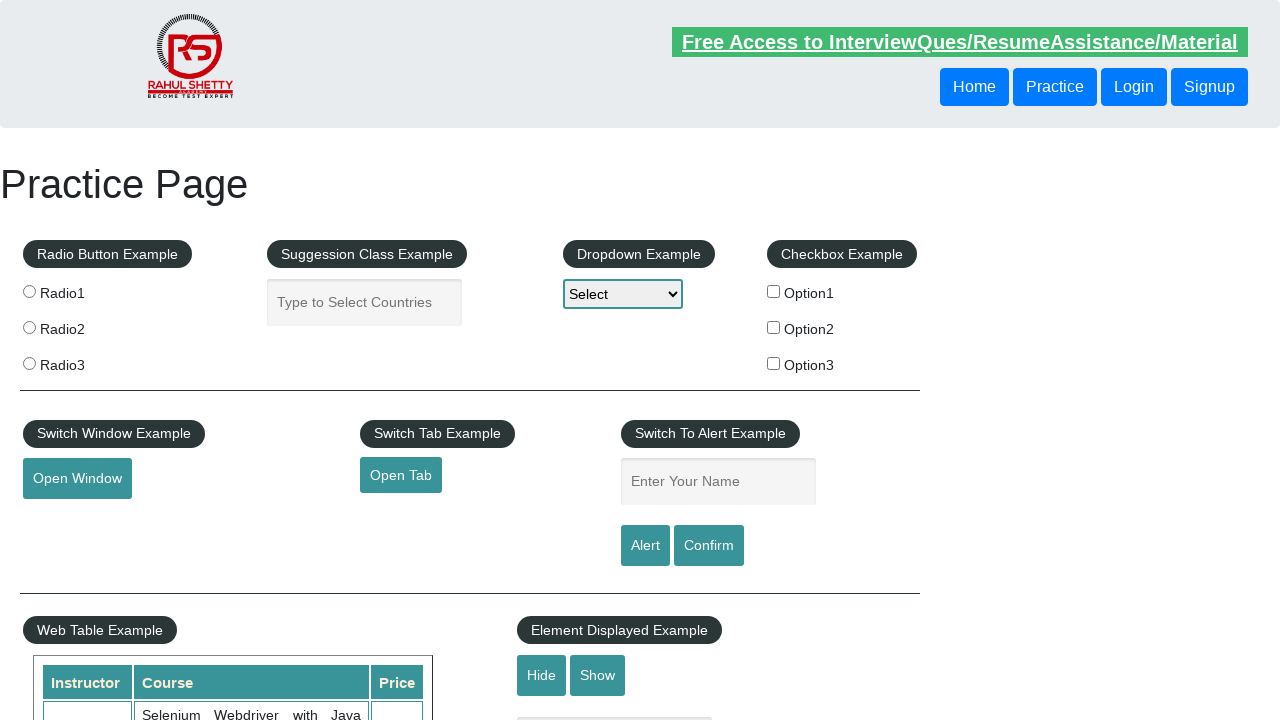

Clicked lifetime access link in iframe at (307, 360) on #courses-iframe >> internal:control=enter-frame >> li a[href='lifetime-access']:
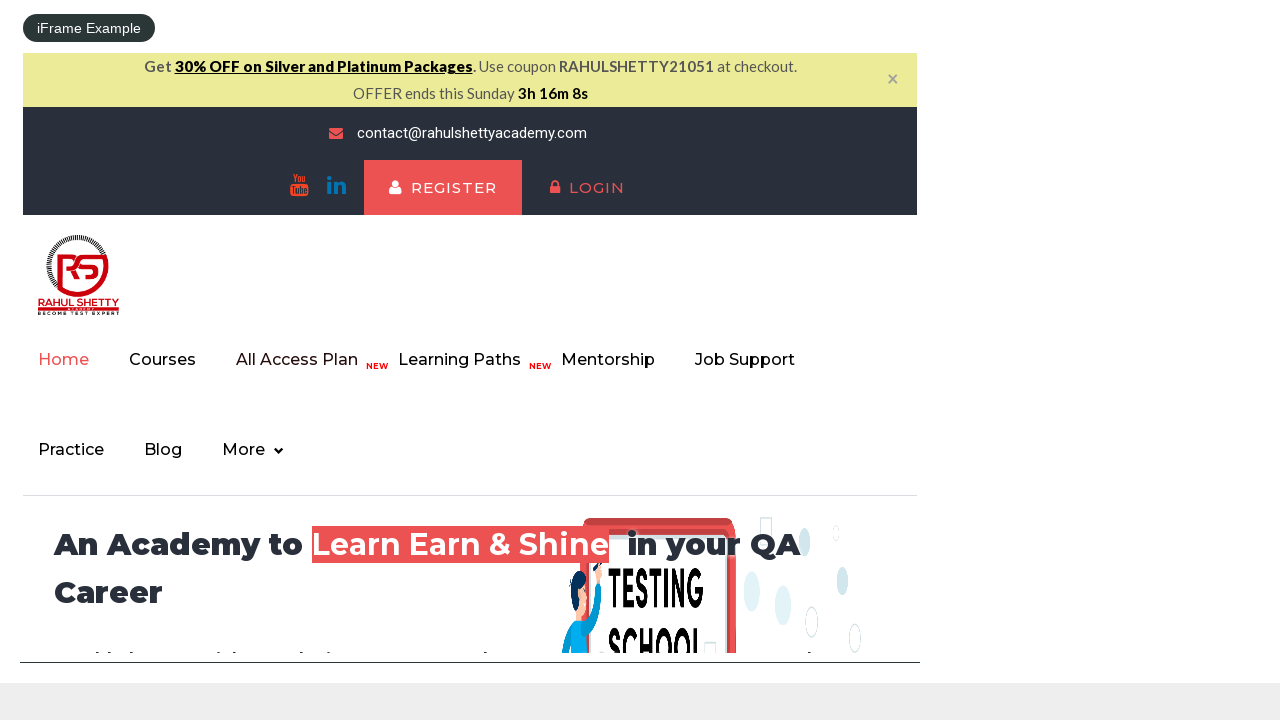

Verified iframe page loaded with heading visible
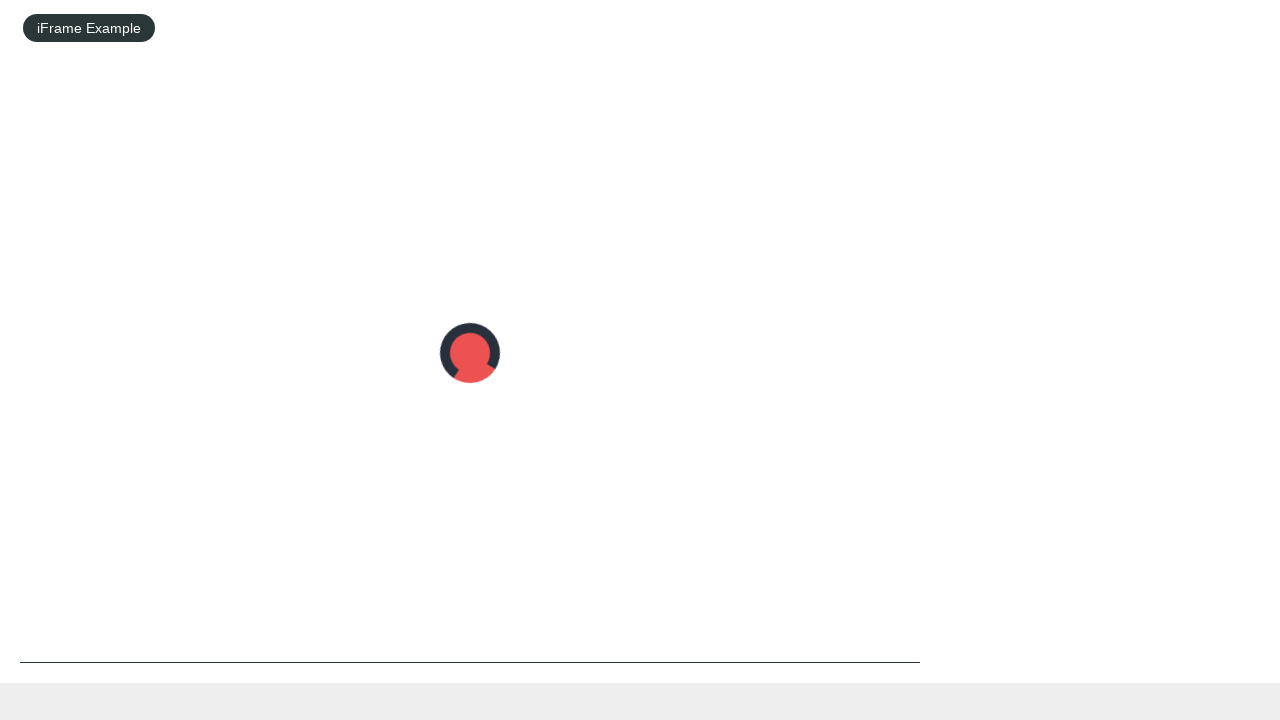

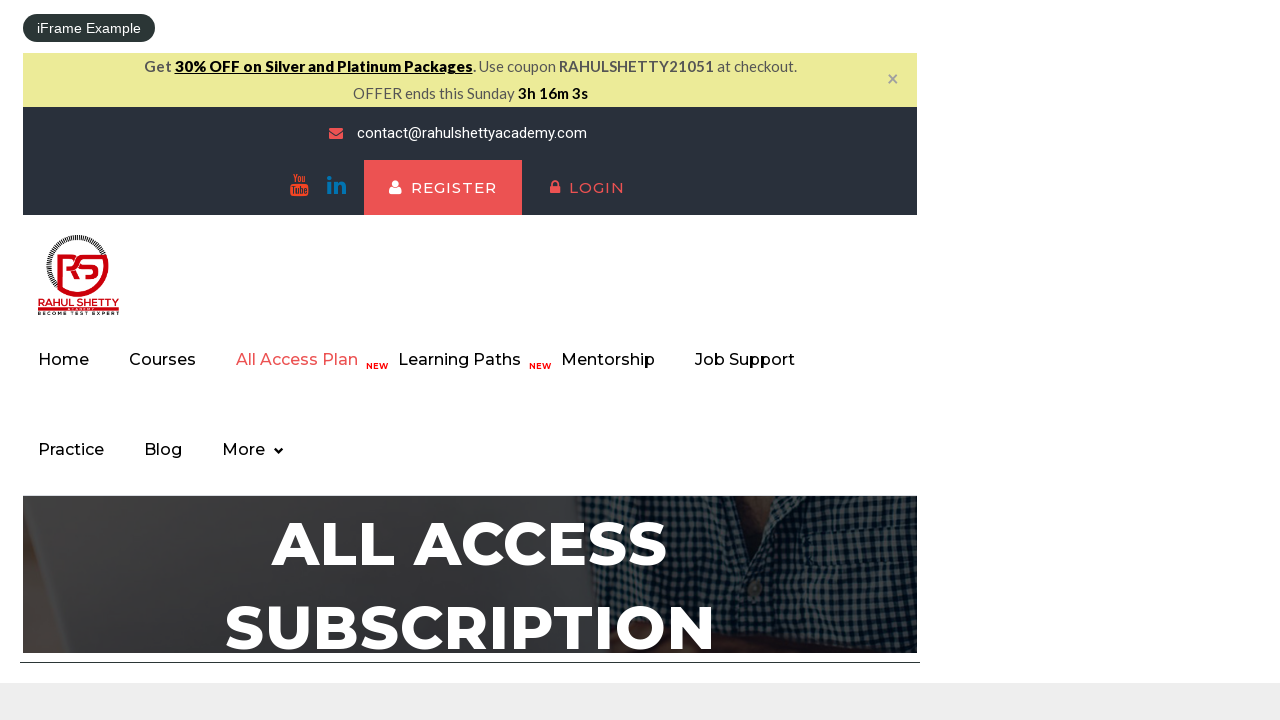